Navigates to a class detail page on mochaclass.com, scrolls to the bottom to load content, and verifies that key page elements like title, images, class information, description, curriculum, instructor details, and location are present.

Starting URL: https://mochaclass.com/class/68626305a76ad32f78f850c6

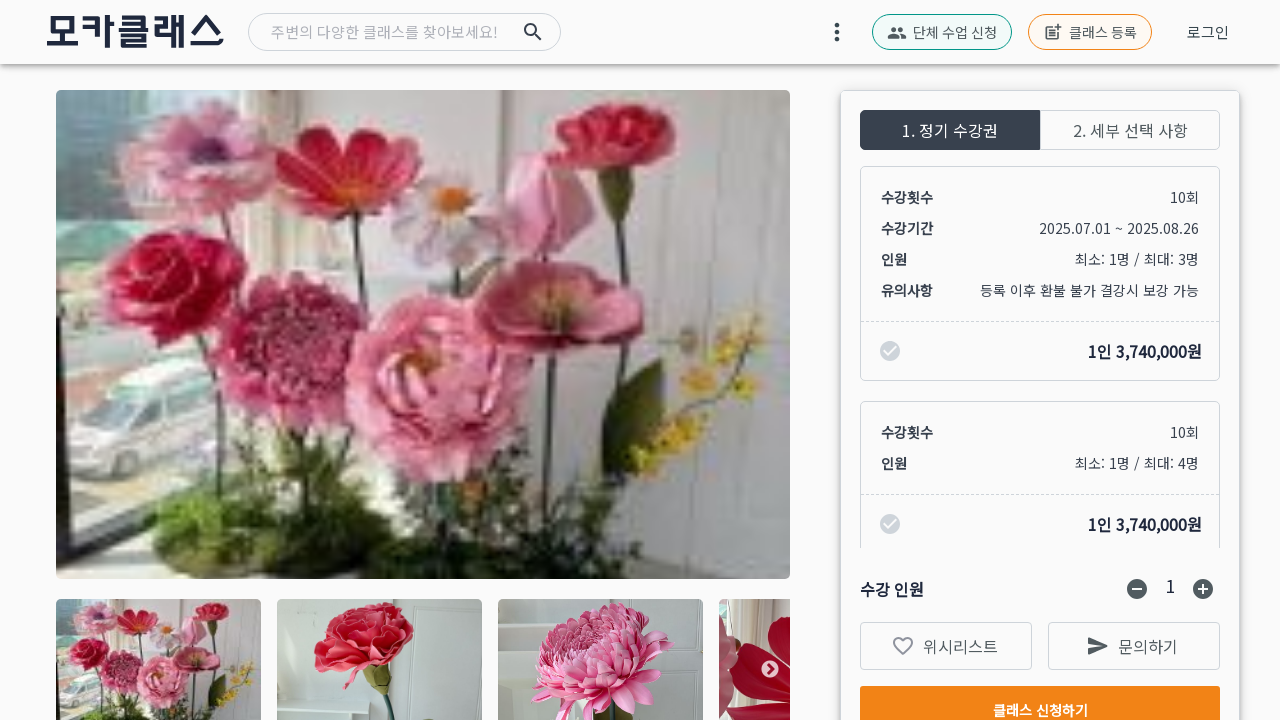

Scrolled to bottom of page to trigger lazy loading
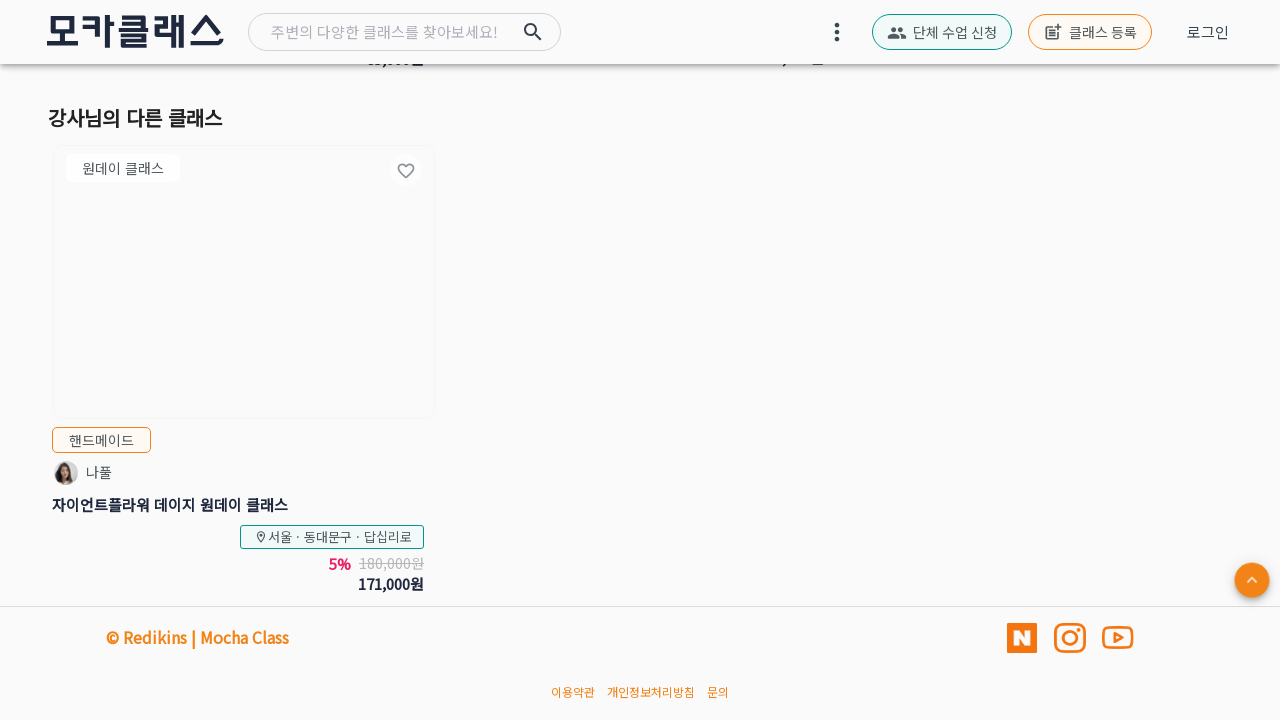

Waited 1500ms for content to load
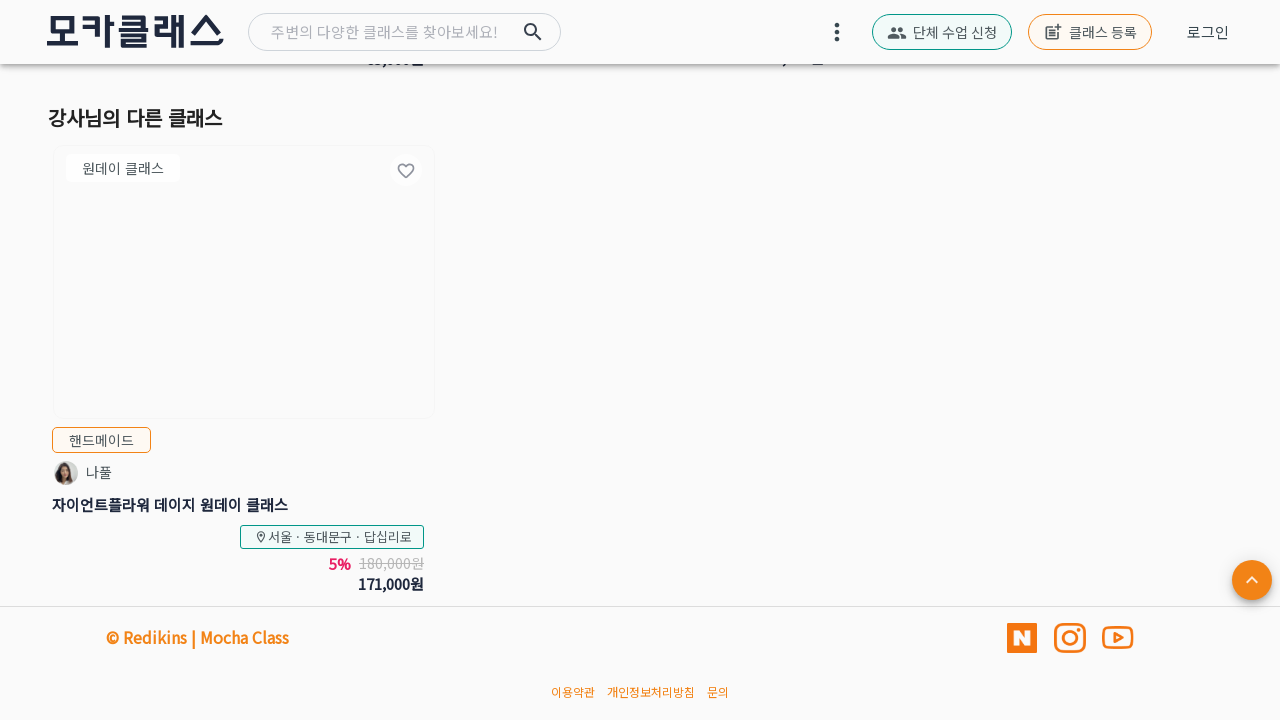

Verified class title is present
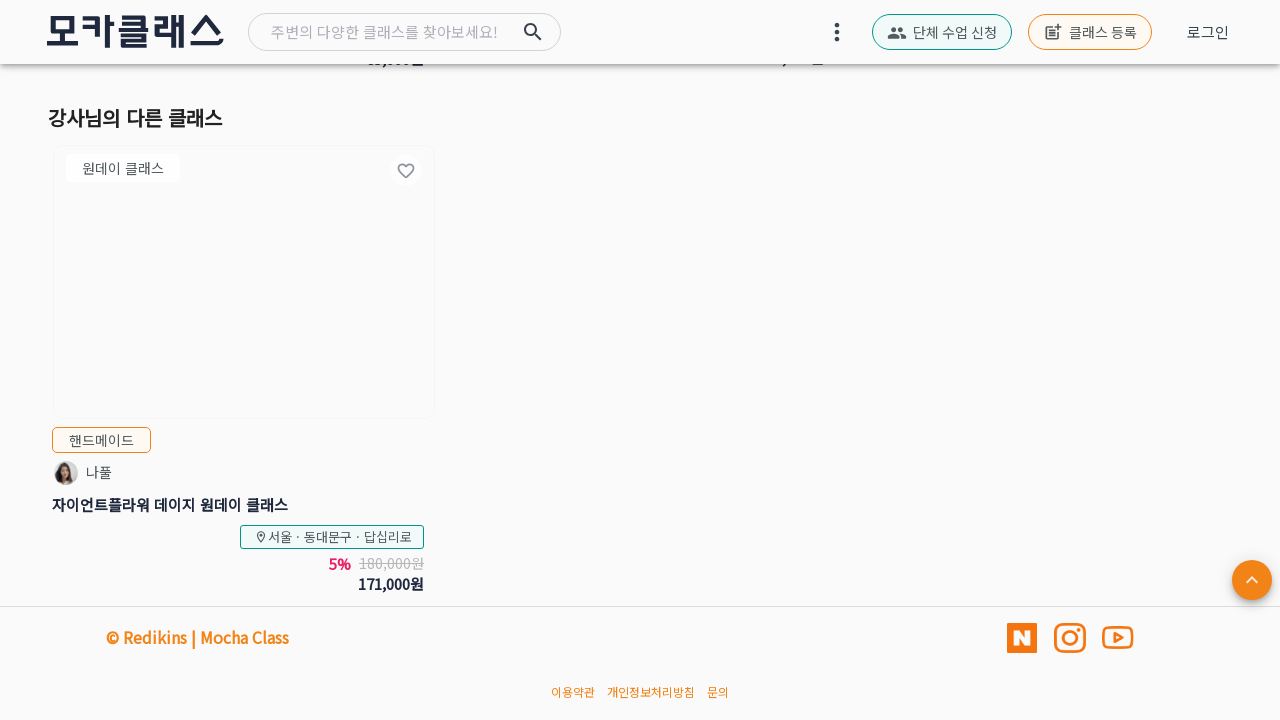

Verified thumbnail/detail images are loaded
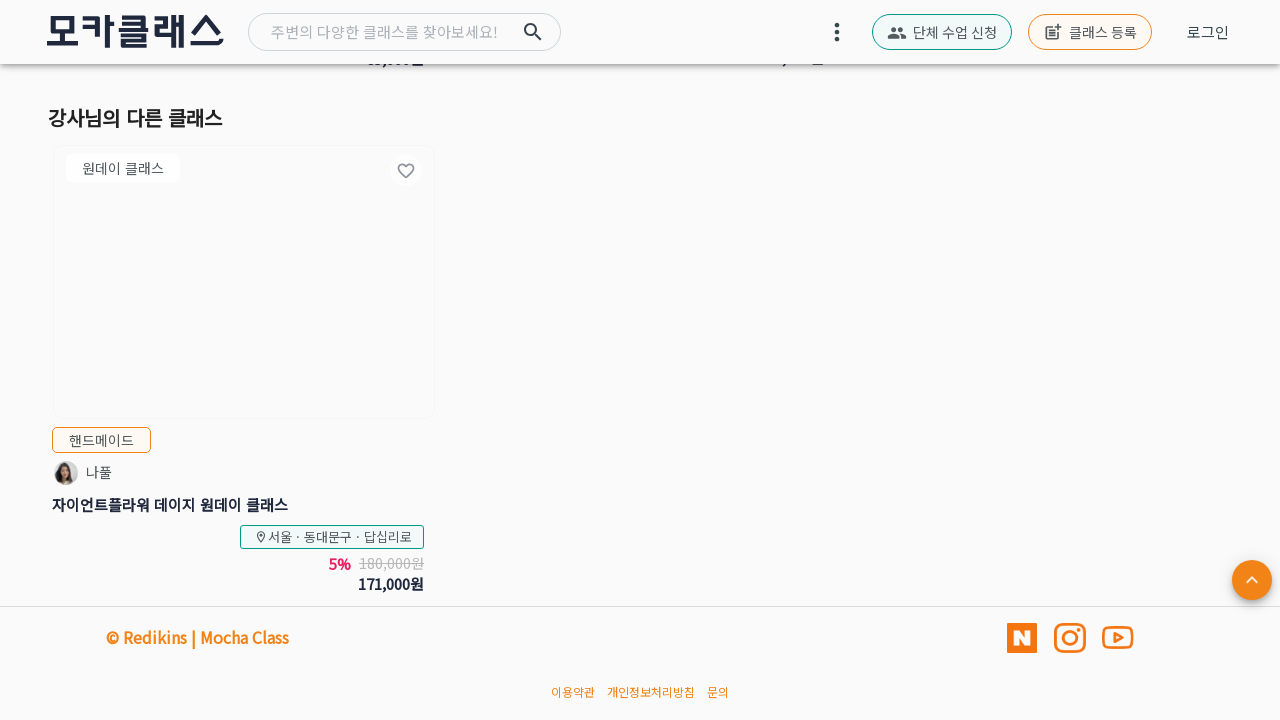

Verified class type information is present
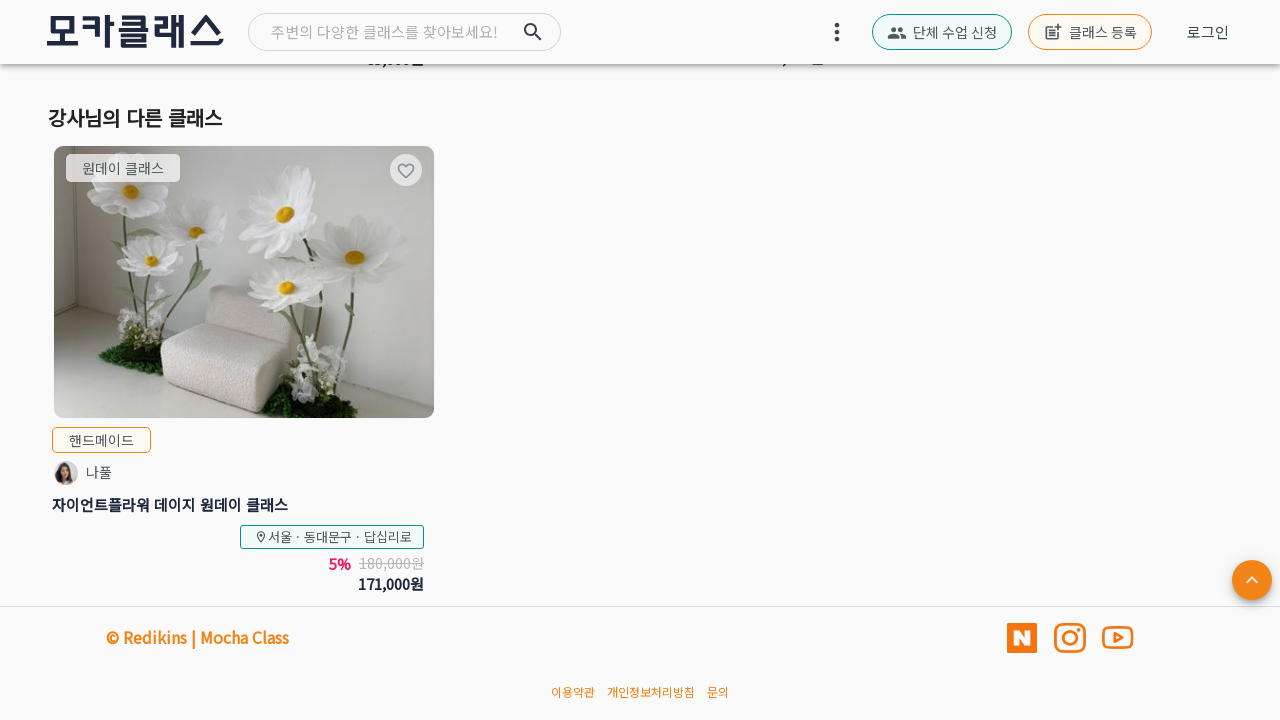

Verified class duration information is present
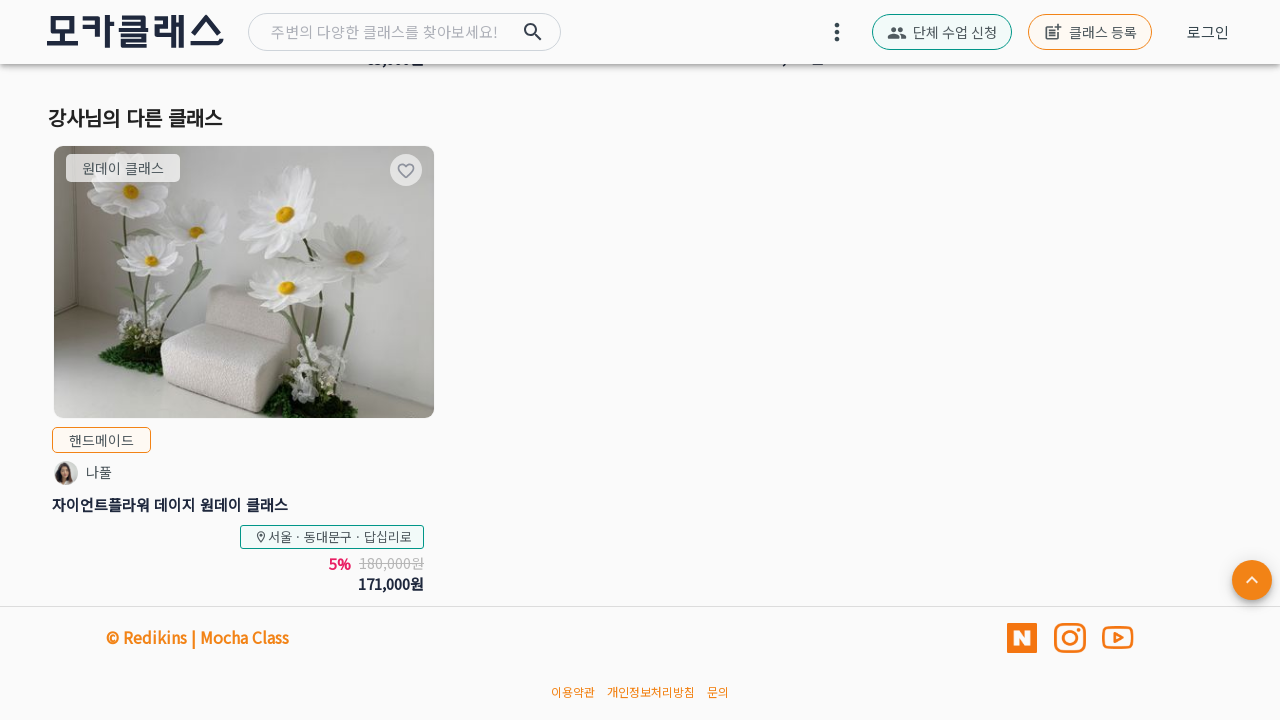

Verified class region information is present
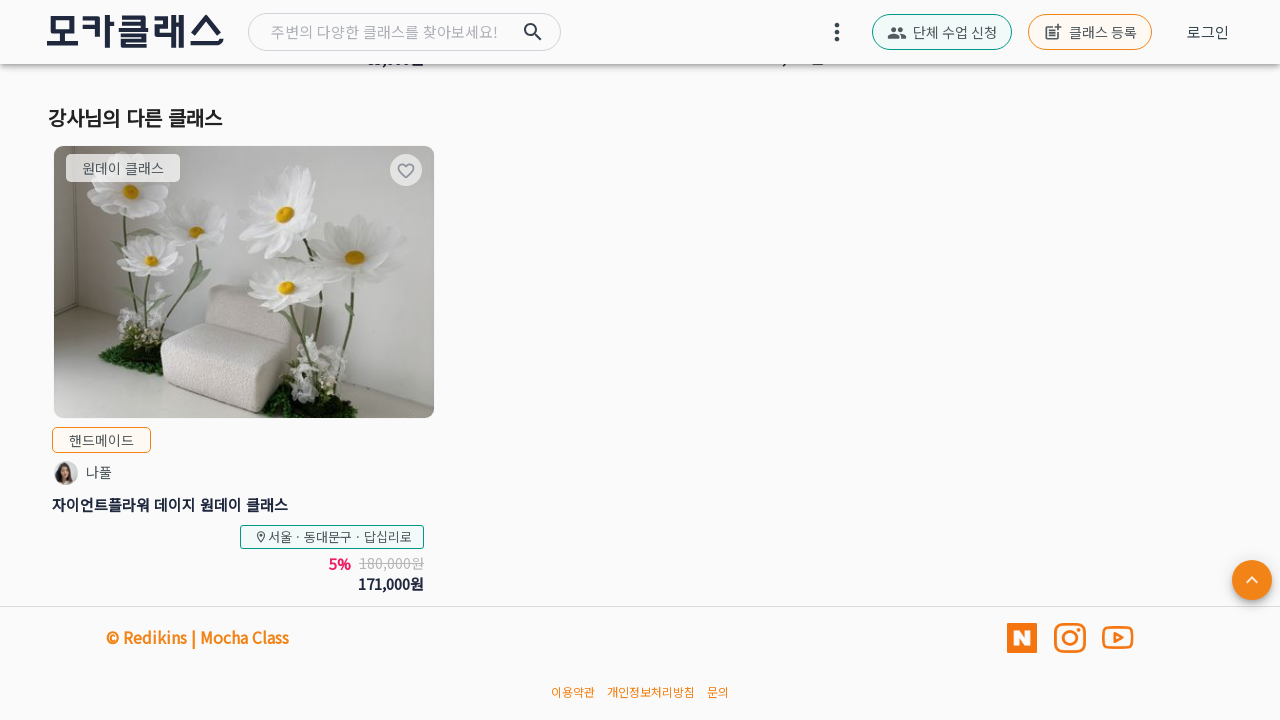

Verified class difficulty information is present
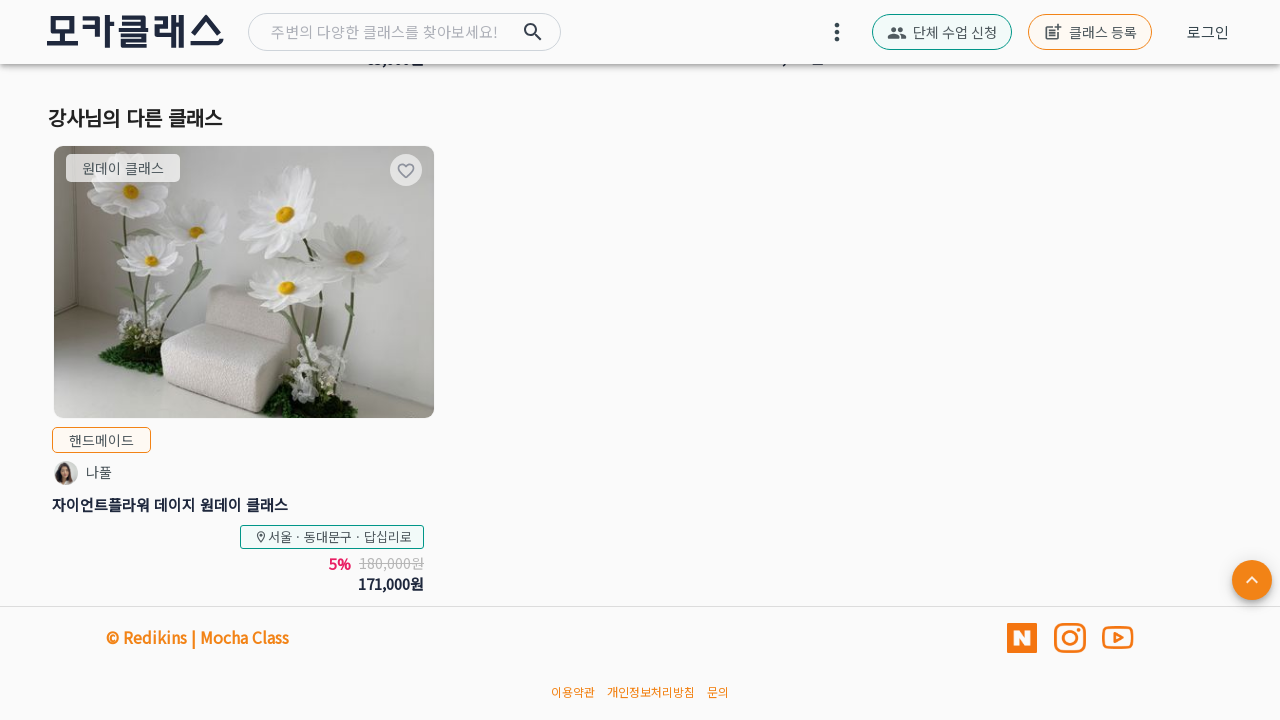

Verified categories are loaded
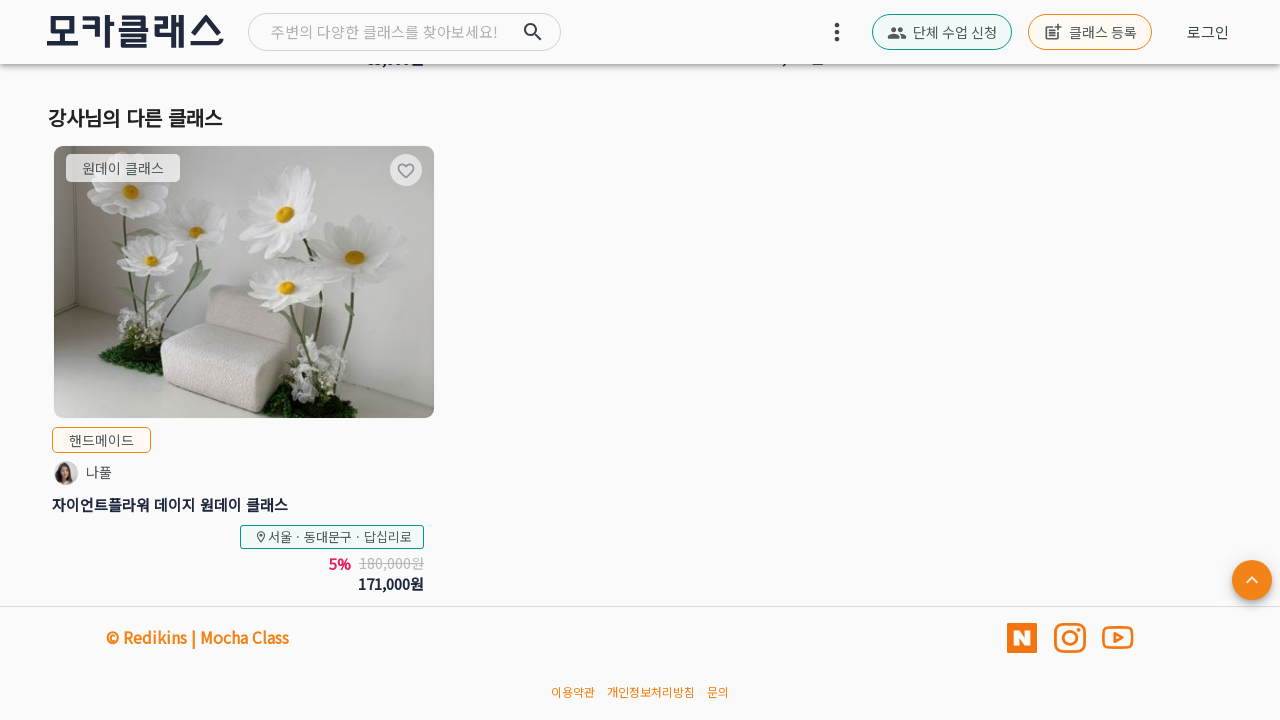

Verified detail images section is present
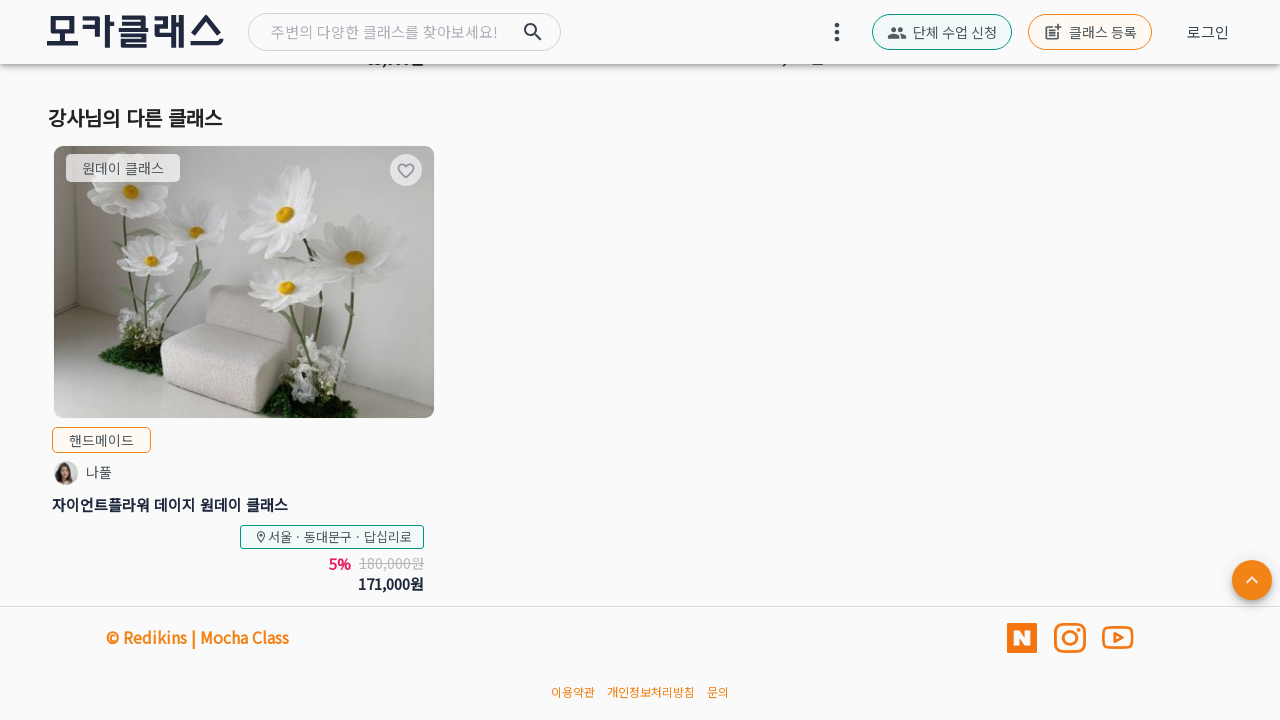

Verified class description section is present
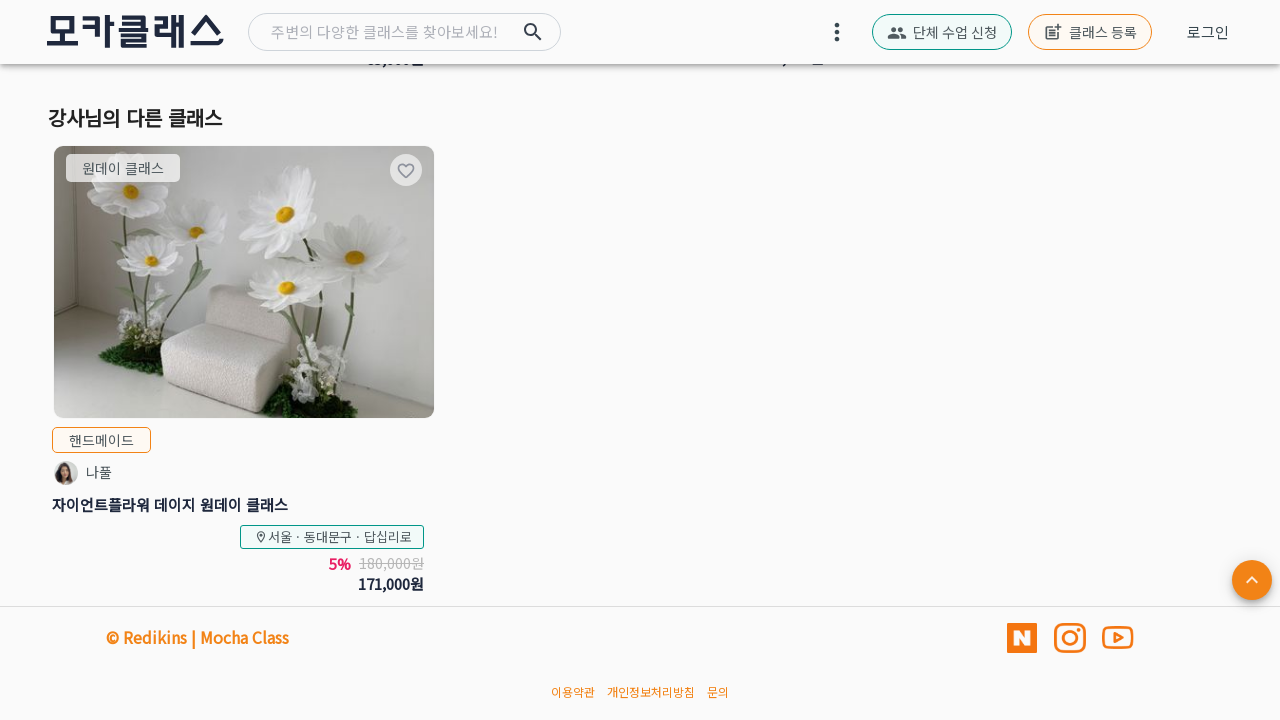

Verified curriculum section is present
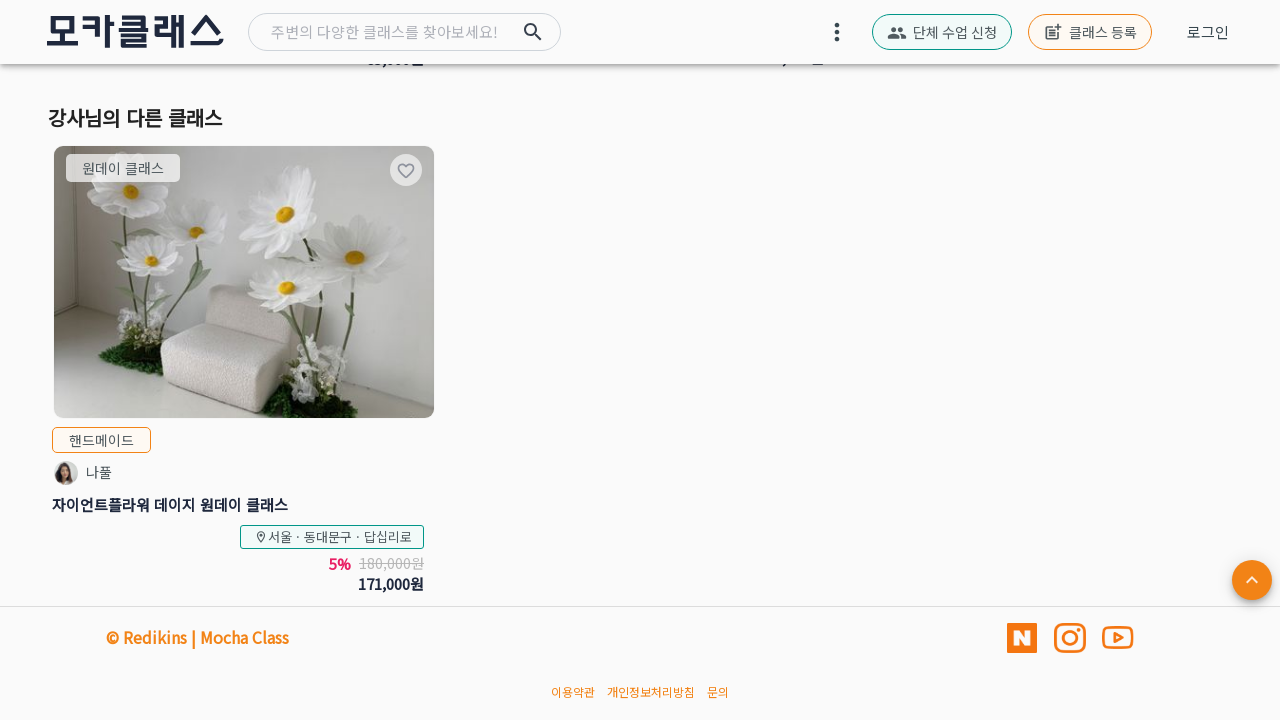

Verified instructor information section is present
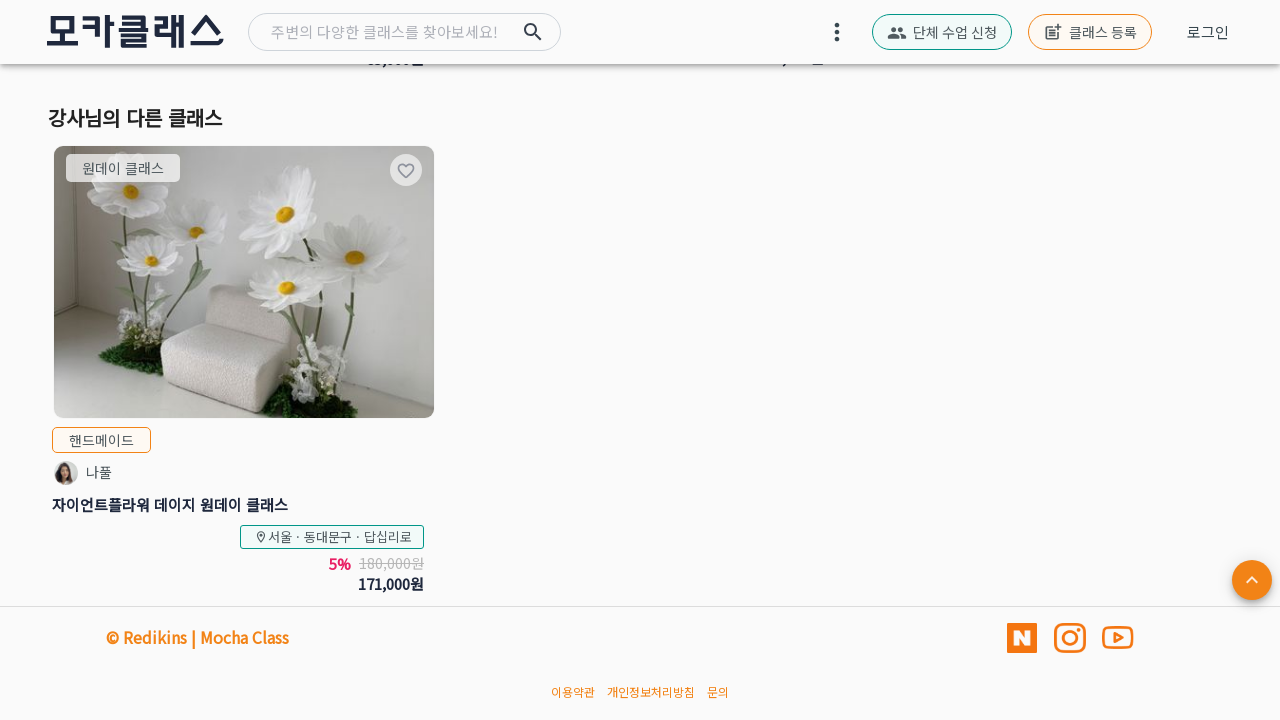

Verified location/address section is present
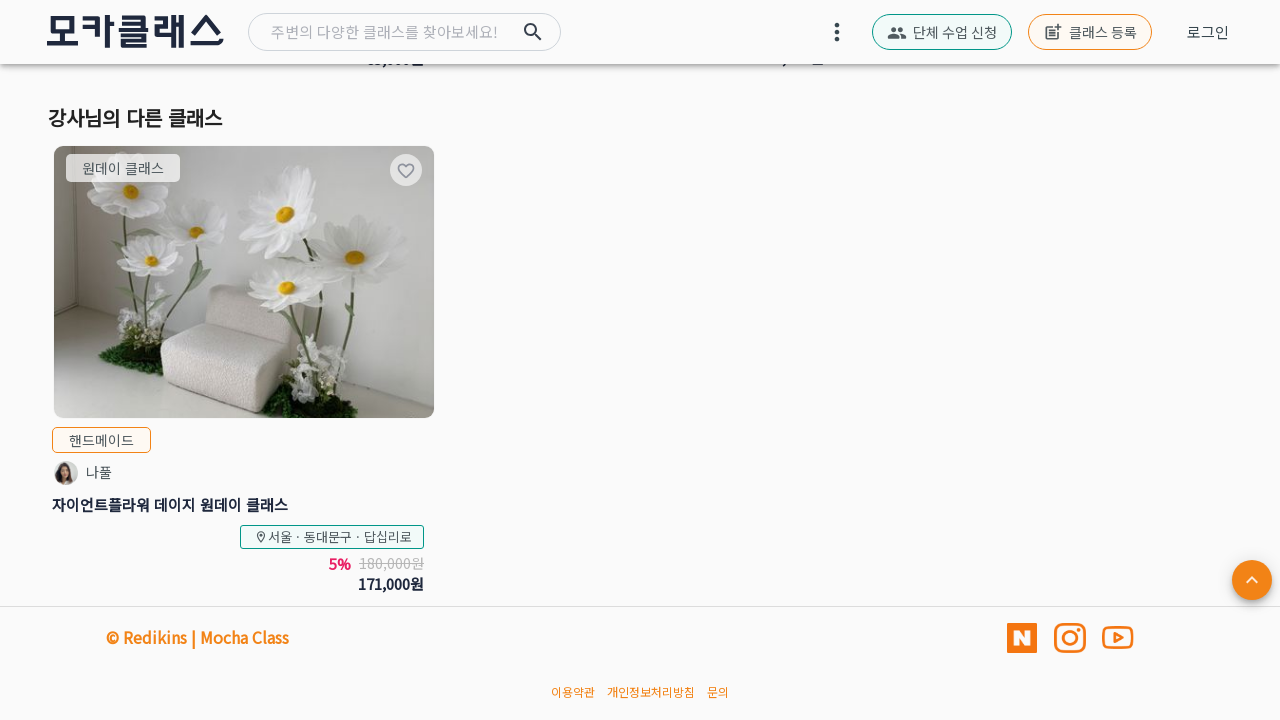

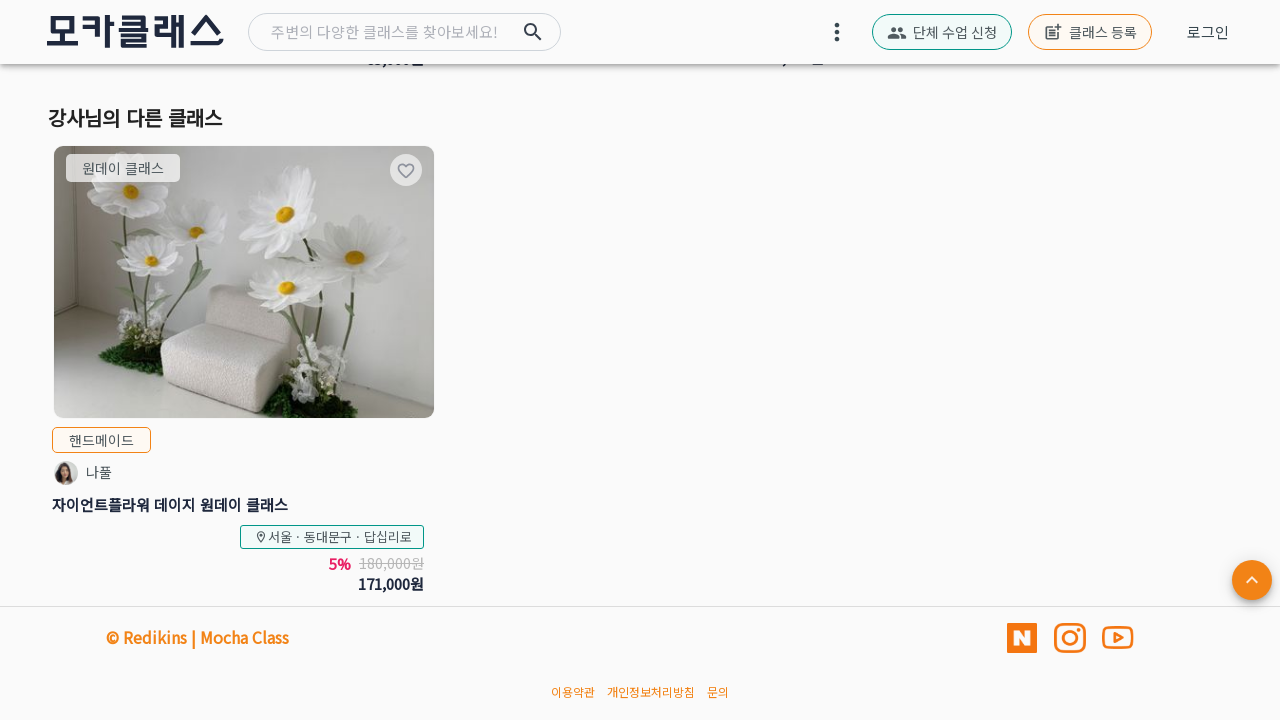